Tests opening a small modal dialog and closing it with the close button.

Starting URL: https://demoqa.com/modal-dialogs

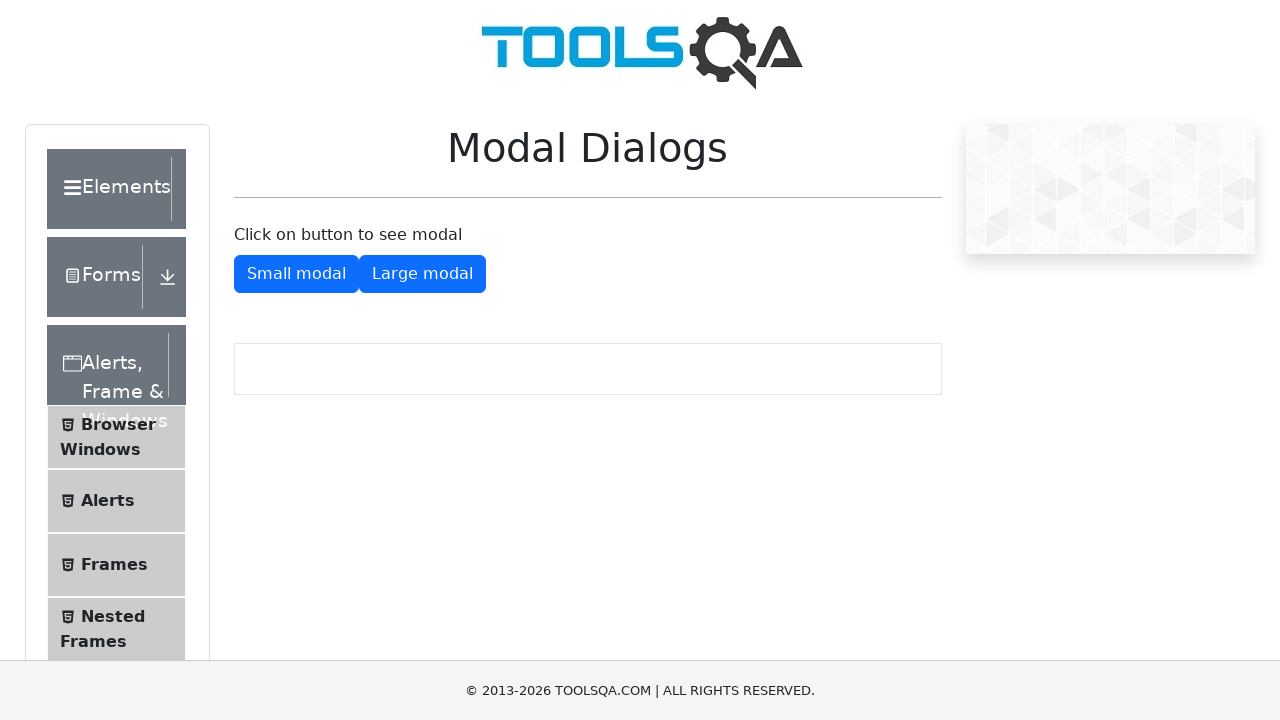

Clicked button to open small modal dialog at (296, 274) on #showSmallModal
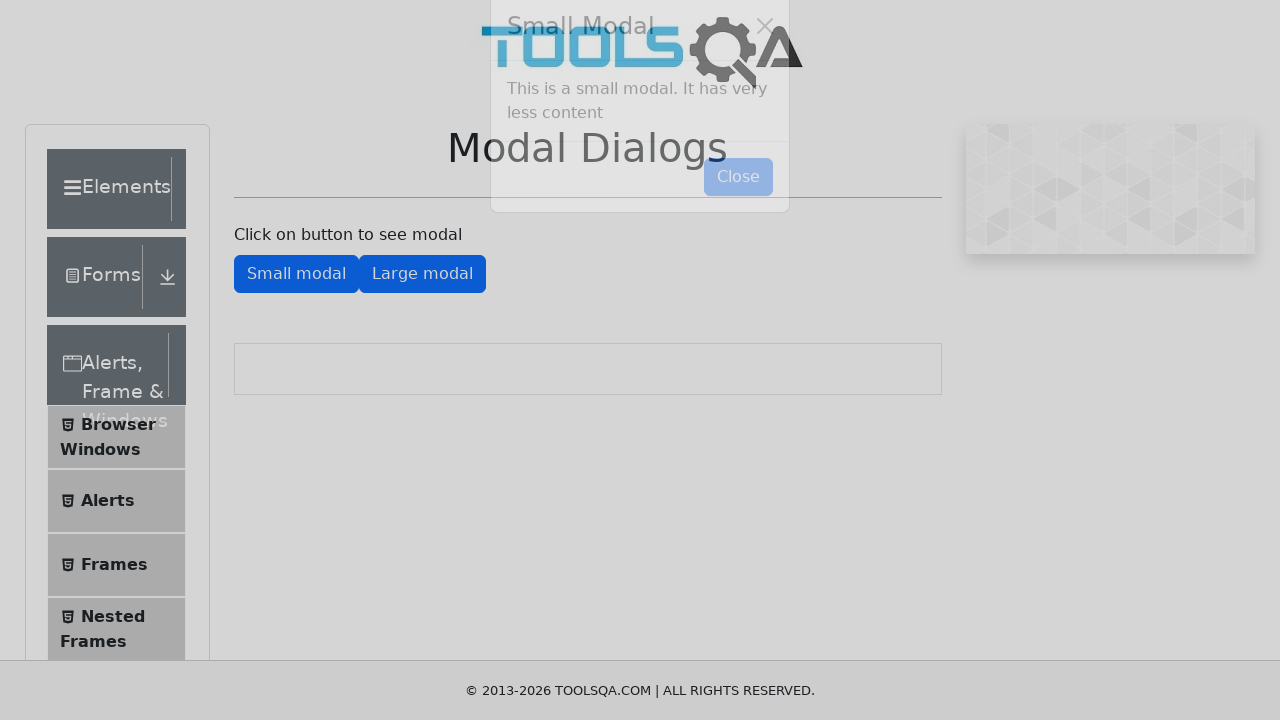

Small modal dialog appeared
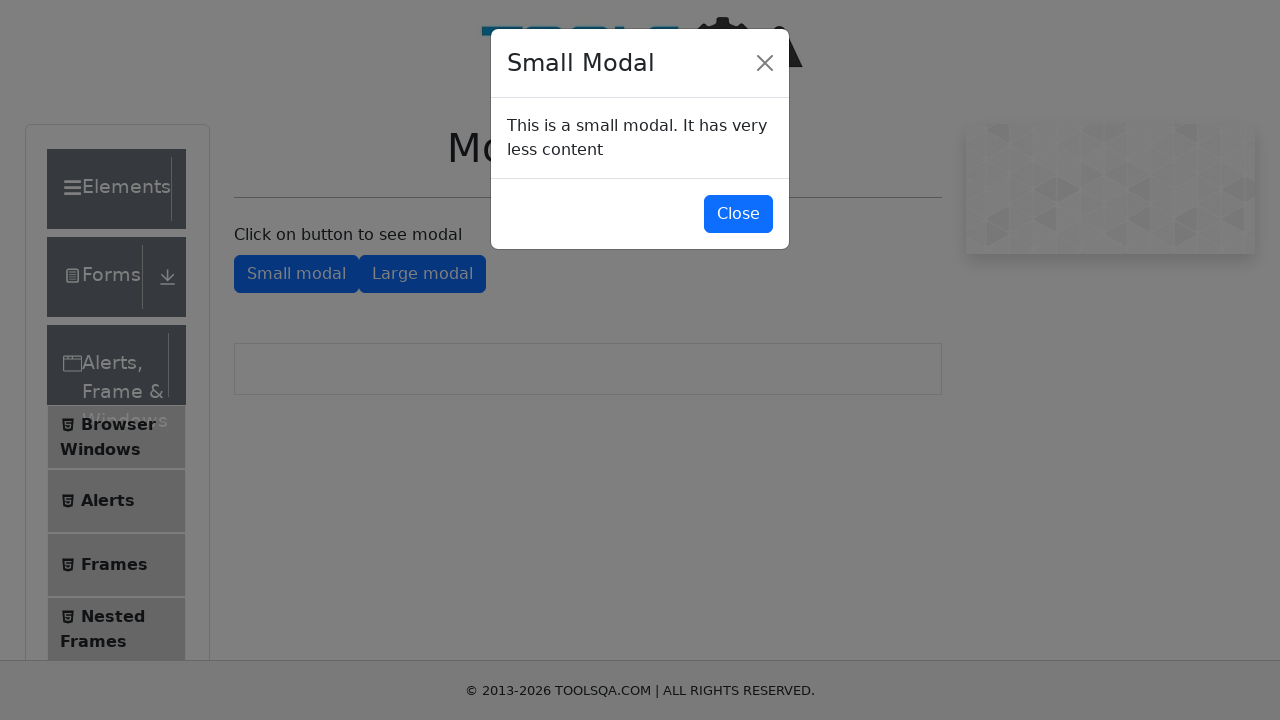

Clicked close button on small modal dialog at (738, 214) on #closeSmallModal
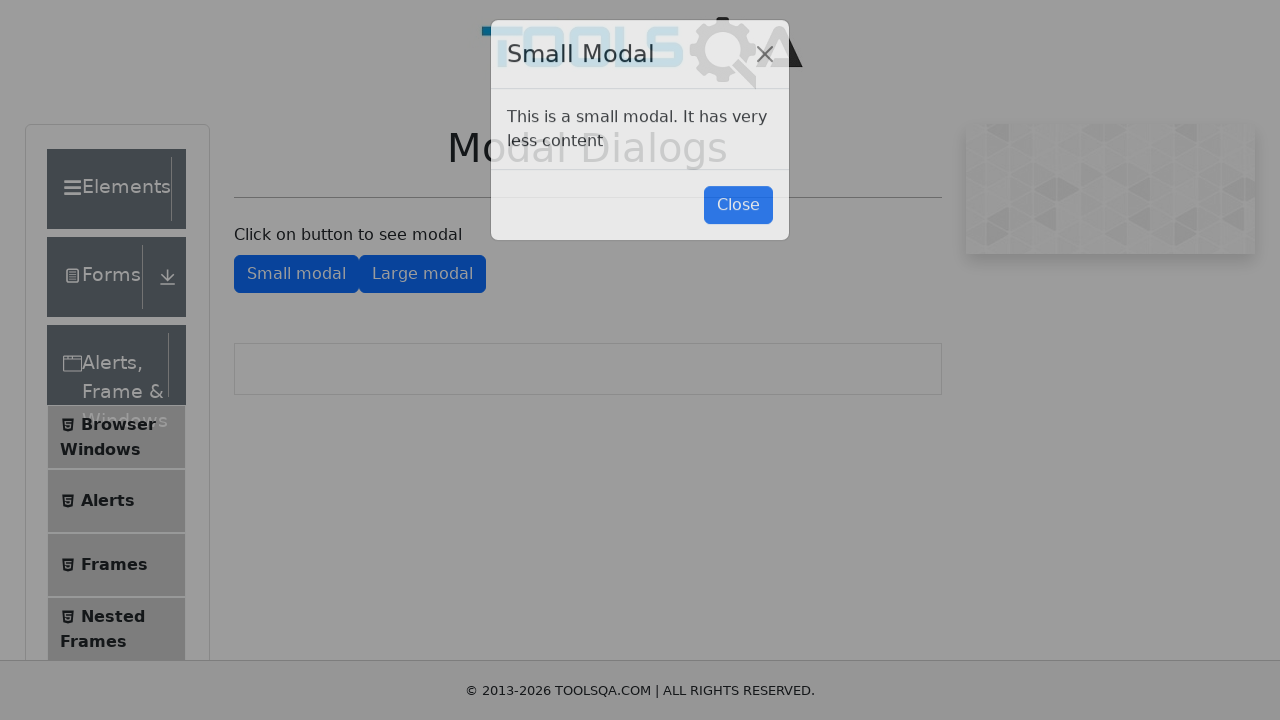

Small modal dialog closed successfully
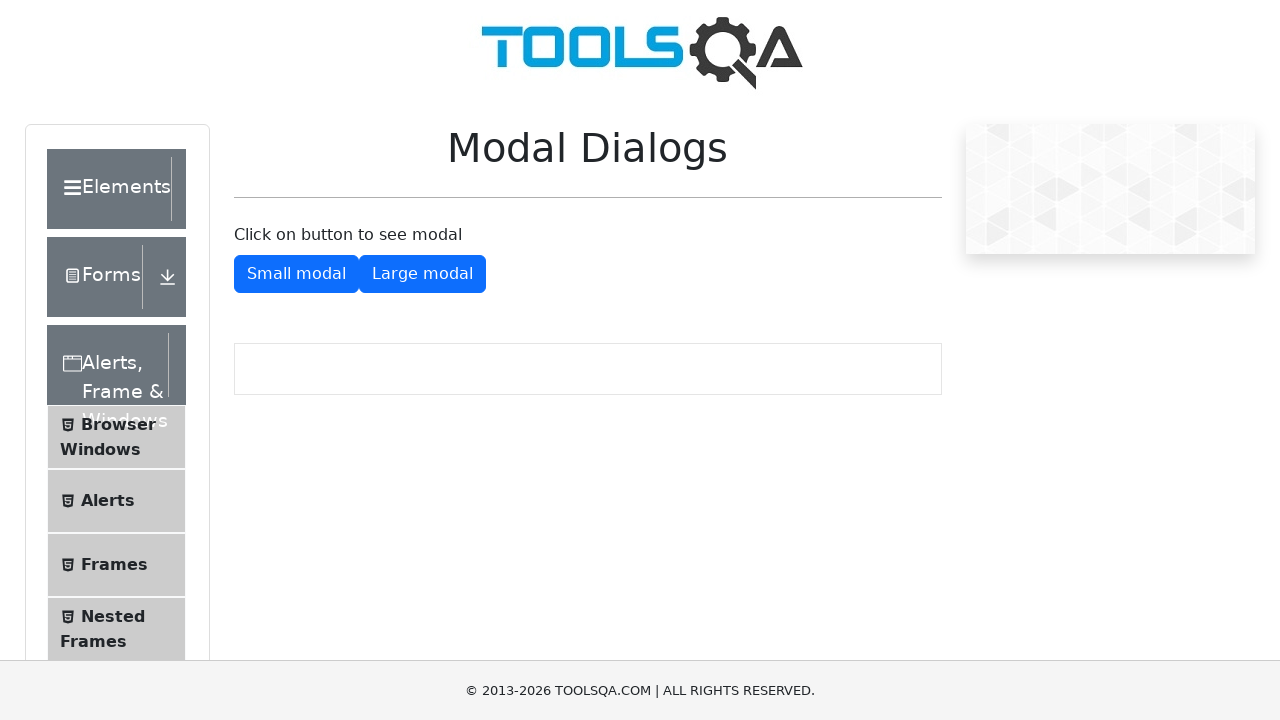

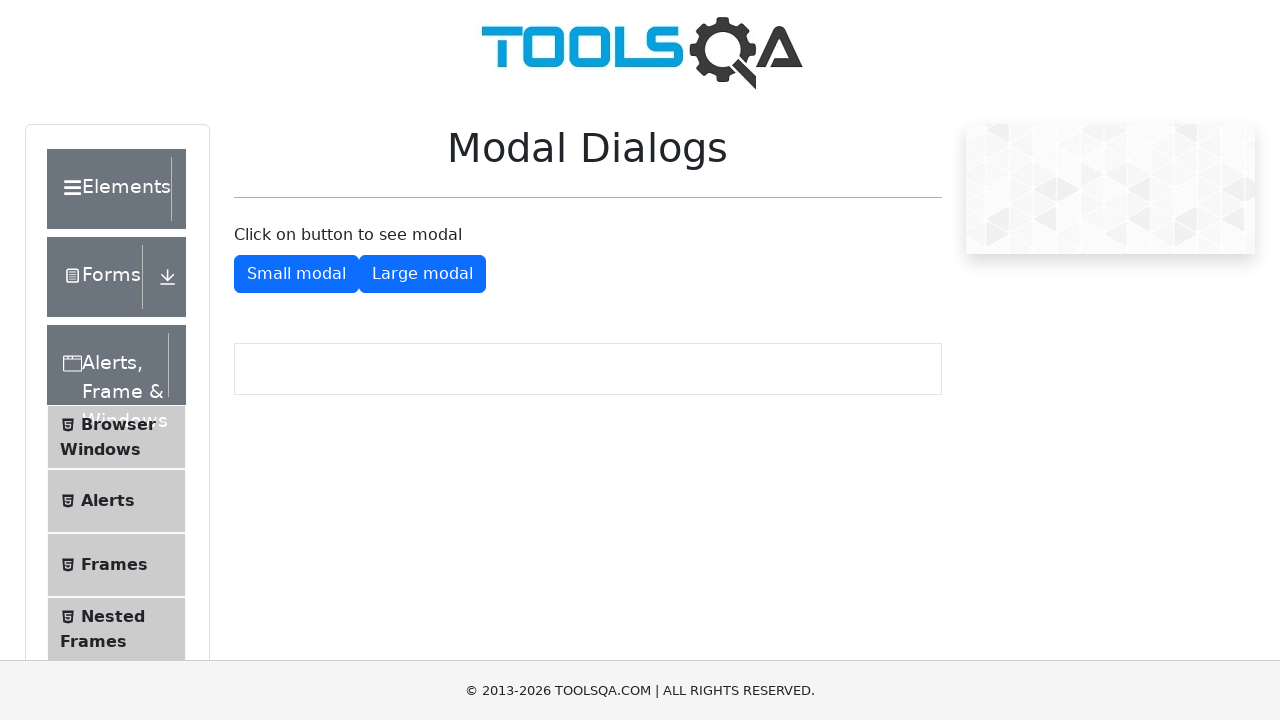